Tests window handling functionality by opening a new tab, interacting with an alert dialog in the new tab, and then returning to fill a field in the parent window

Starting URL: https://www.hyrtutorials.com/p/window-handles-practice.html

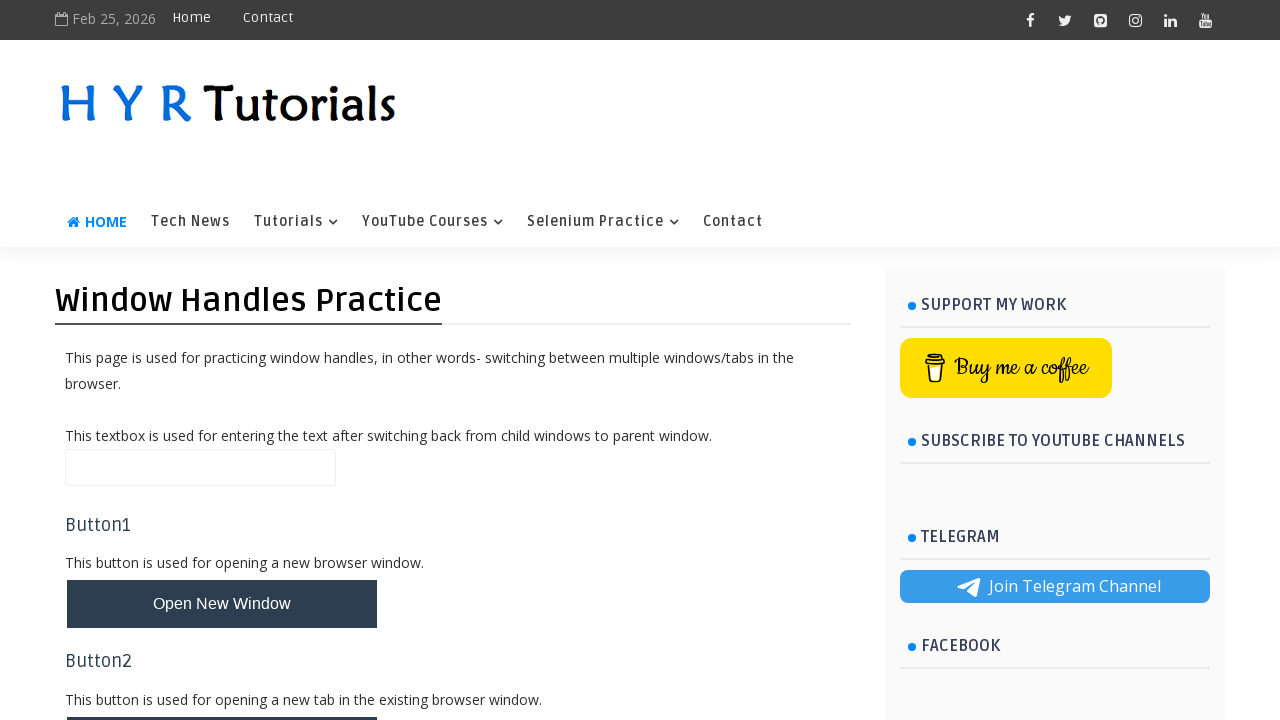

Cleared the name field in parent window on #name
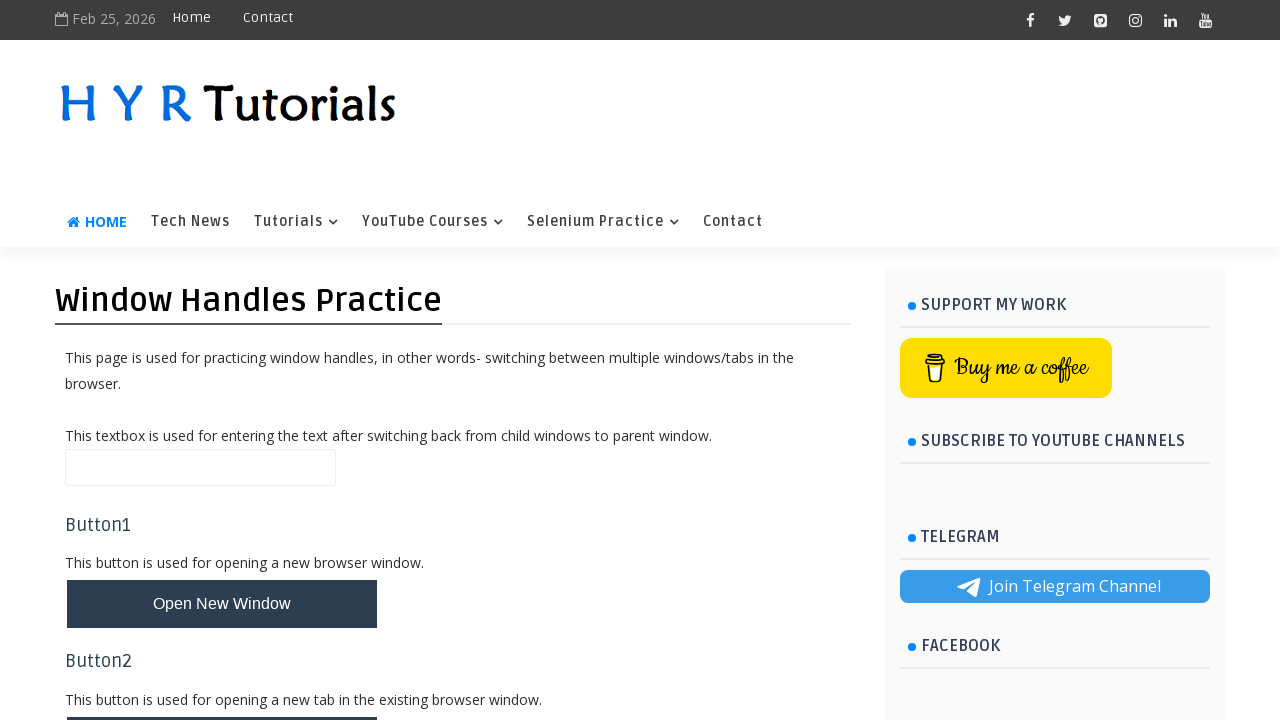

Clicked button to open new tab at (222, 696) on #newTabBtn
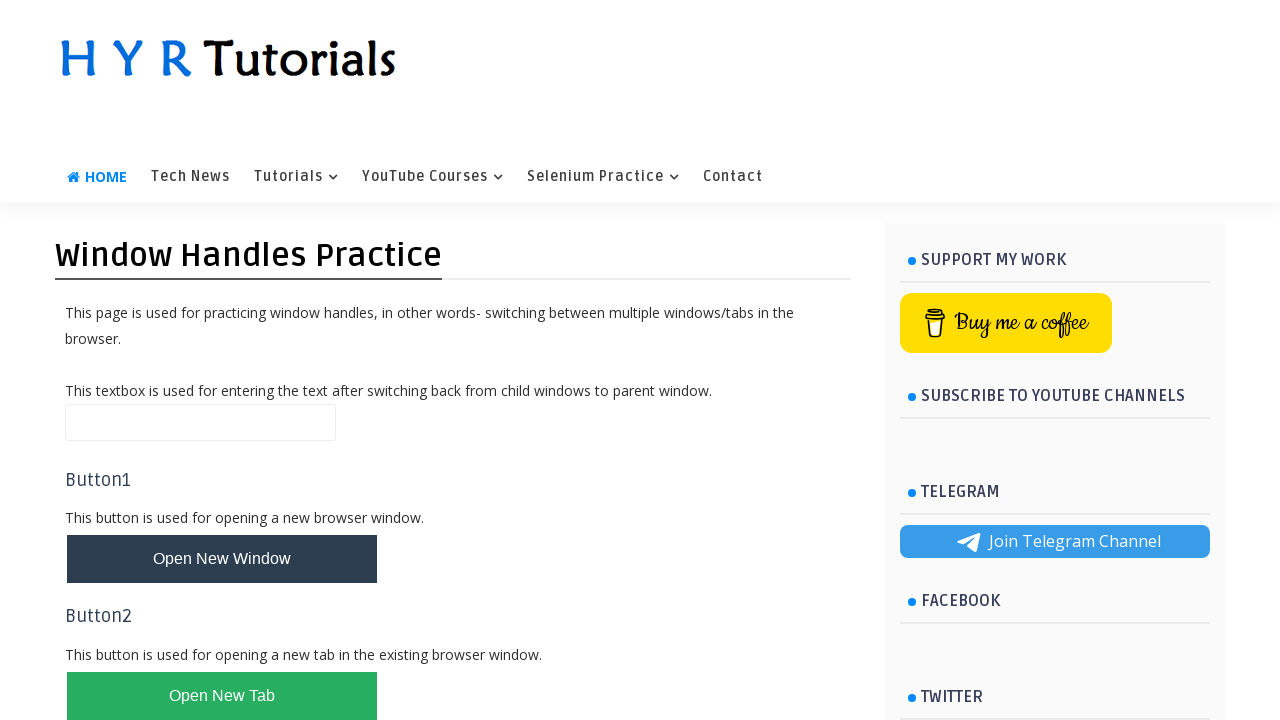

New tab opened and captured
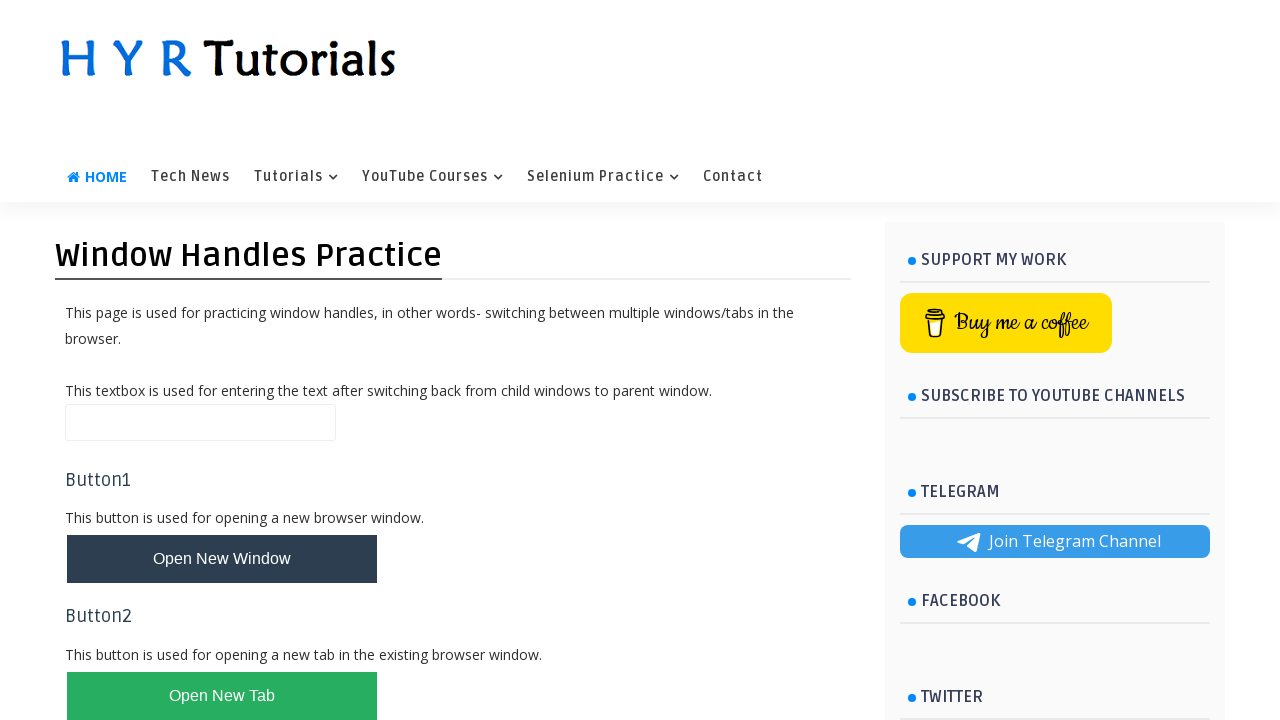

New page loaded successfully
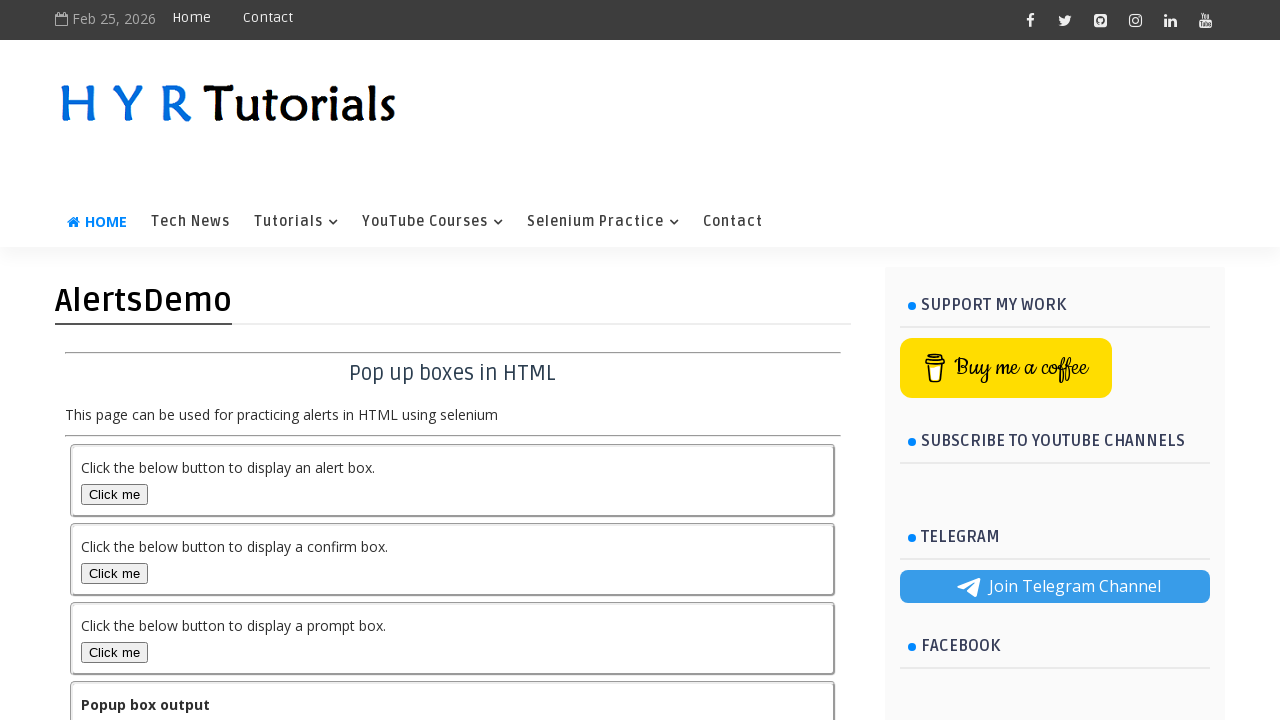

Clicked alert box in new tab at (114, 494) on #alertBox
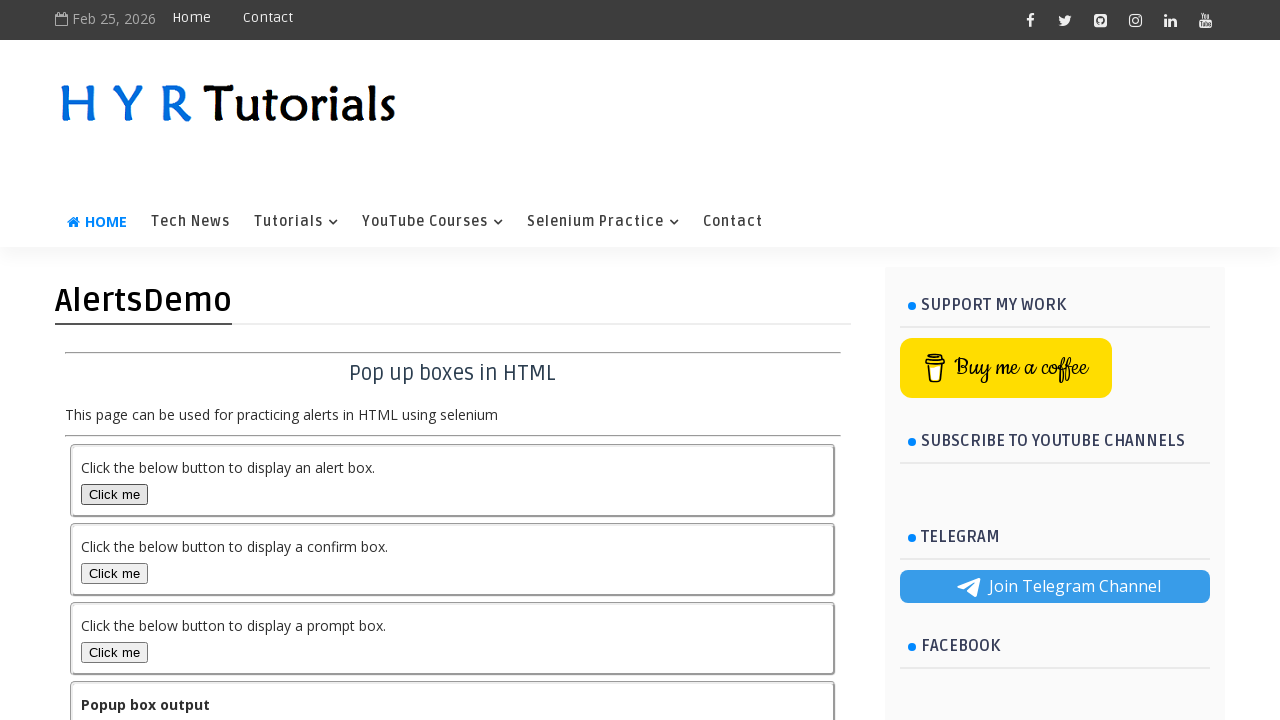

Set up dialog handler to accept alerts
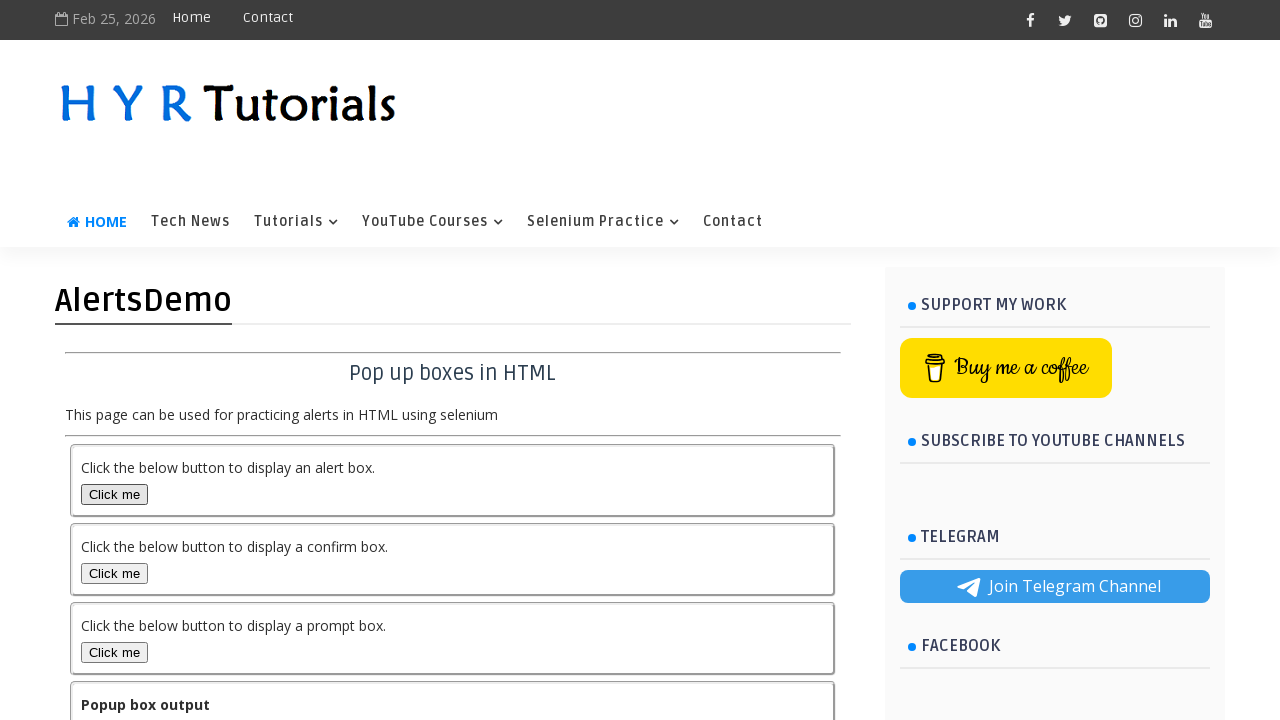

Clicked alert box again to trigger and accept alert dialog at (114, 494) on #alertBox
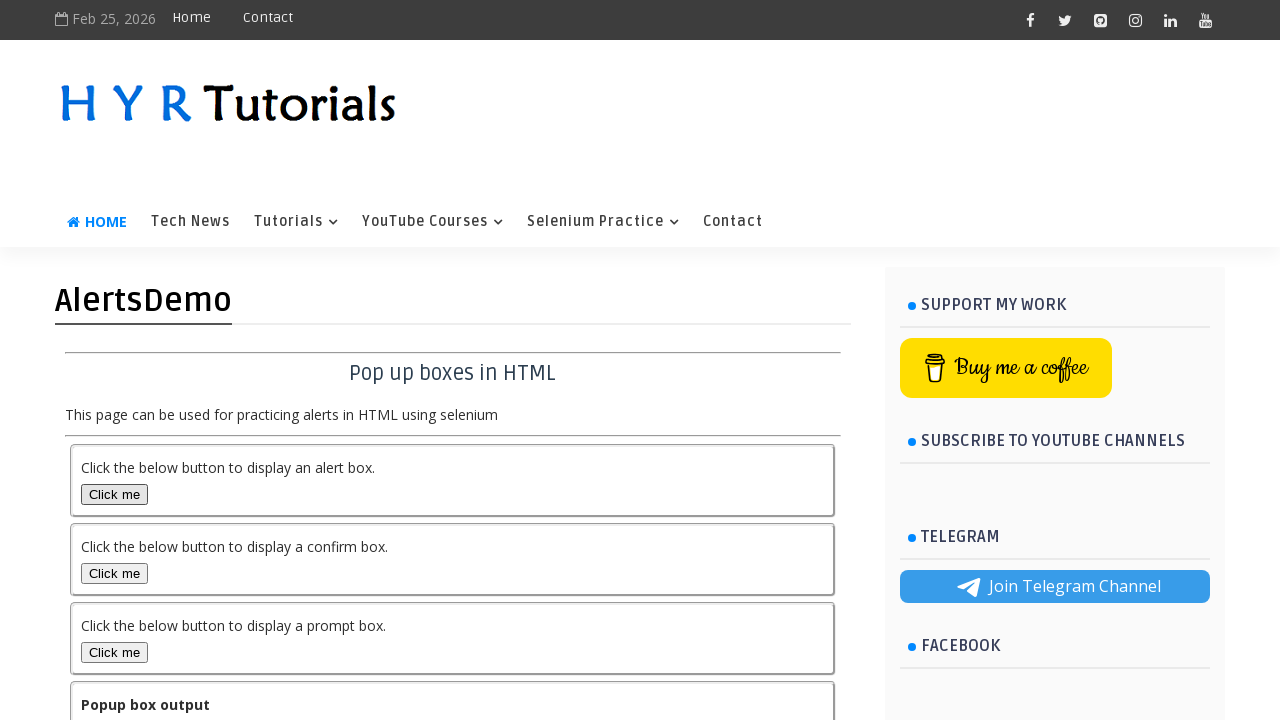

Switched back to parent window and filled name field with 'HYR Tutorials' on #name
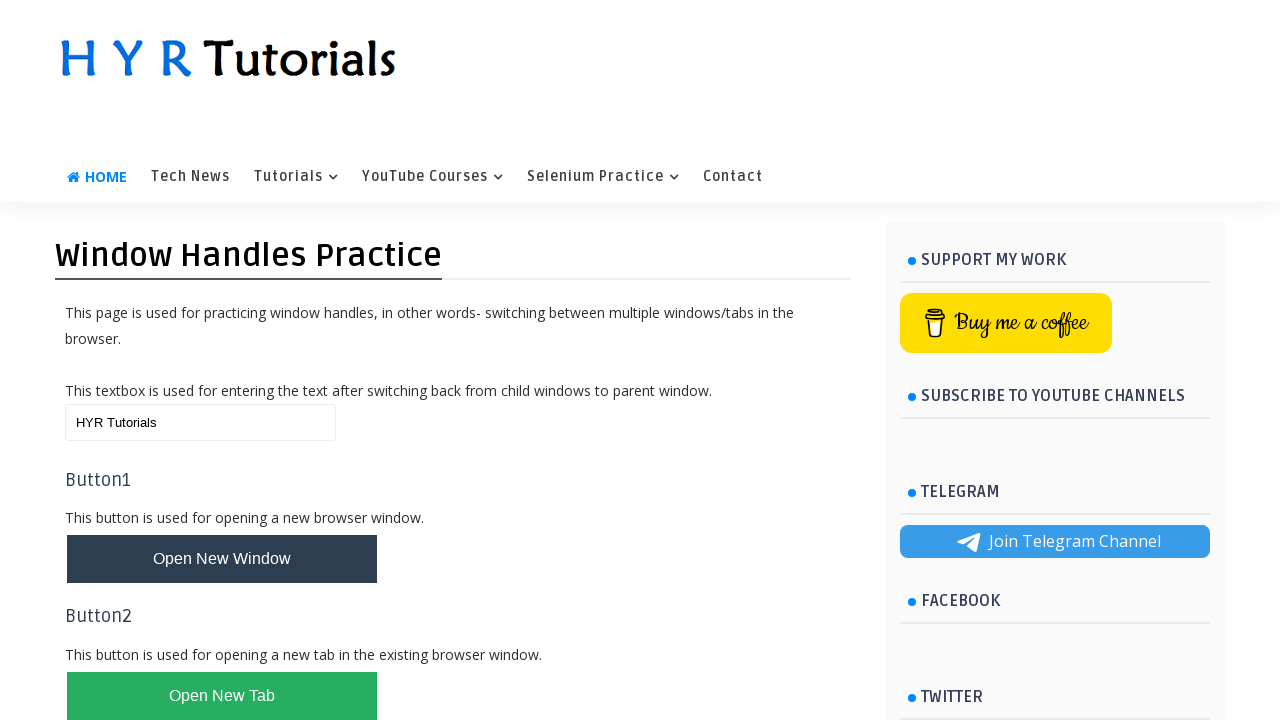

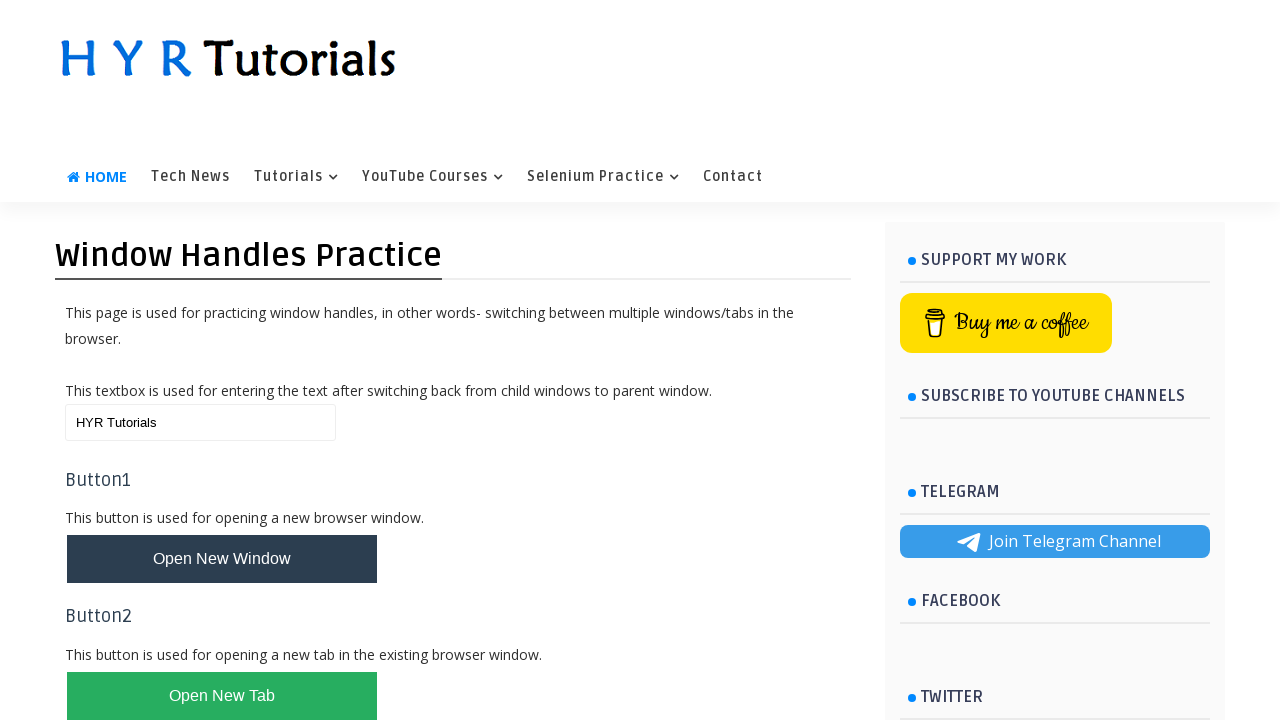